Right-clicks on the Downloads link and uses keyboard navigation to select an option from the context menu

Starting URL: https://www.selenium.dev/

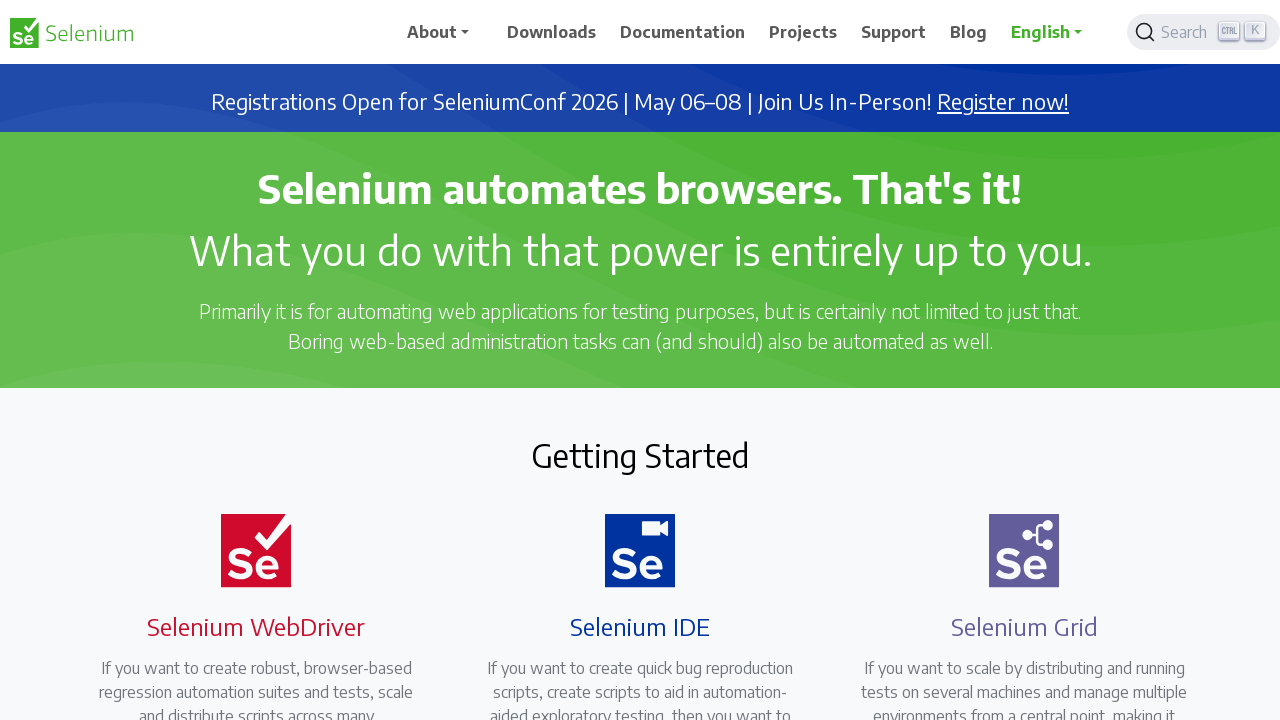

Located the Downloads link on the page
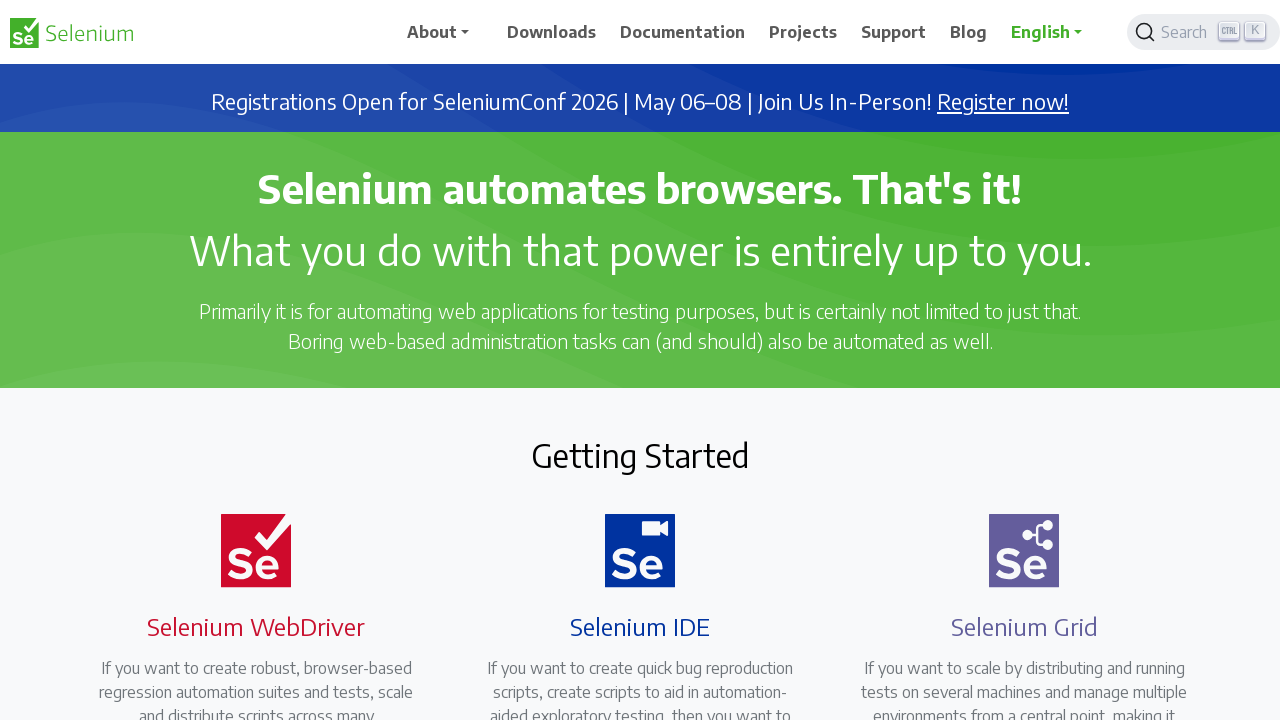

Right-clicked on the Downloads link to open context menu at (552, 32) on a:has-text('Downloads')
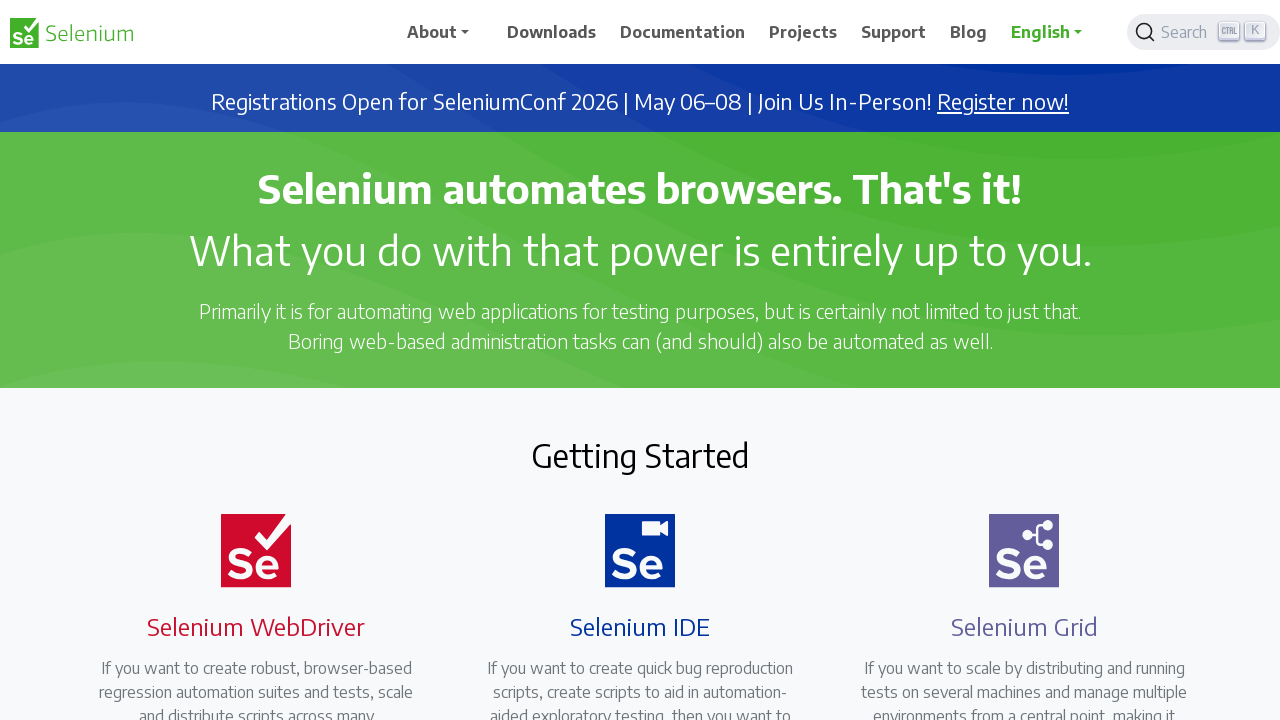

Waited for context menu to appear
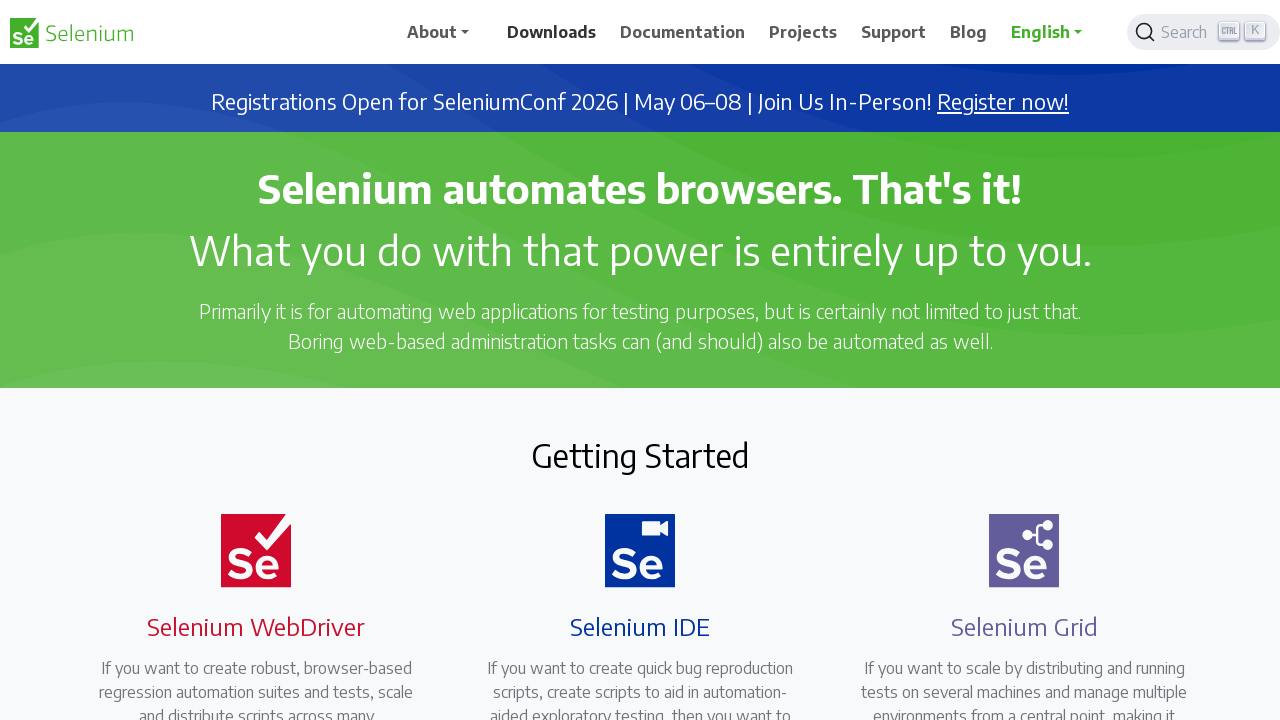

Pressed ArrowDown key to navigate context menu (first time)
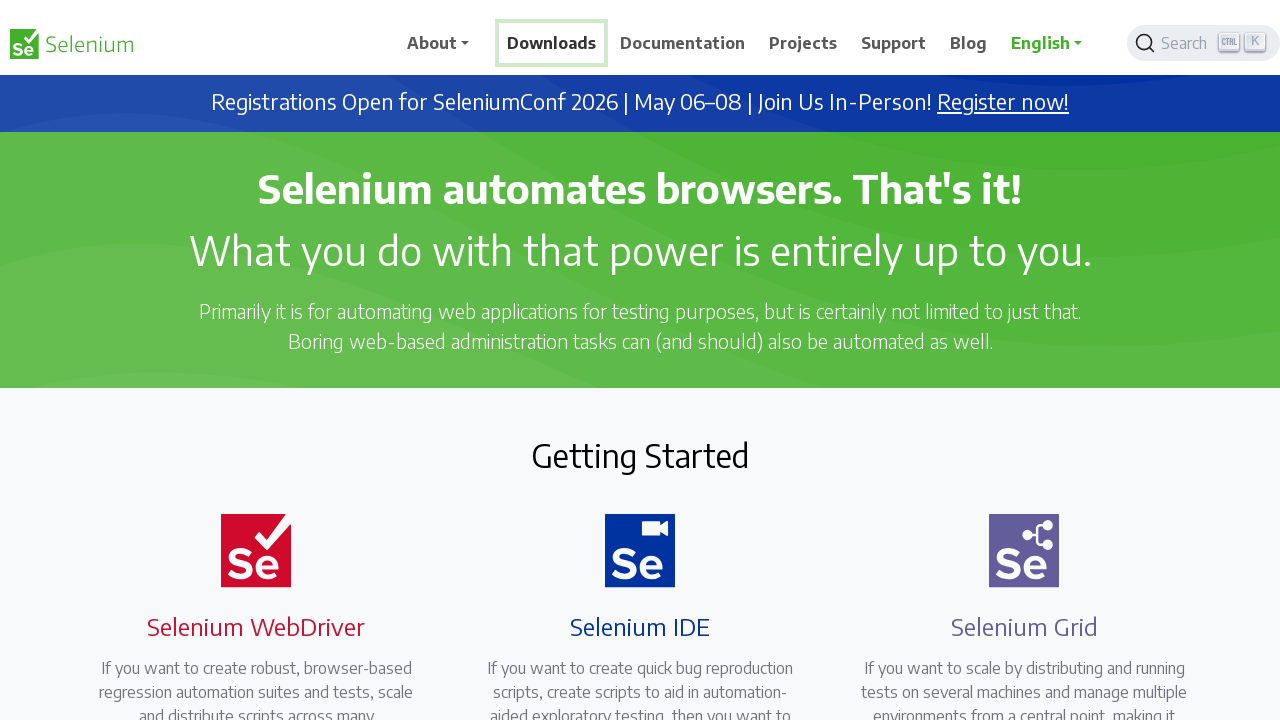

Waited for menu navigation
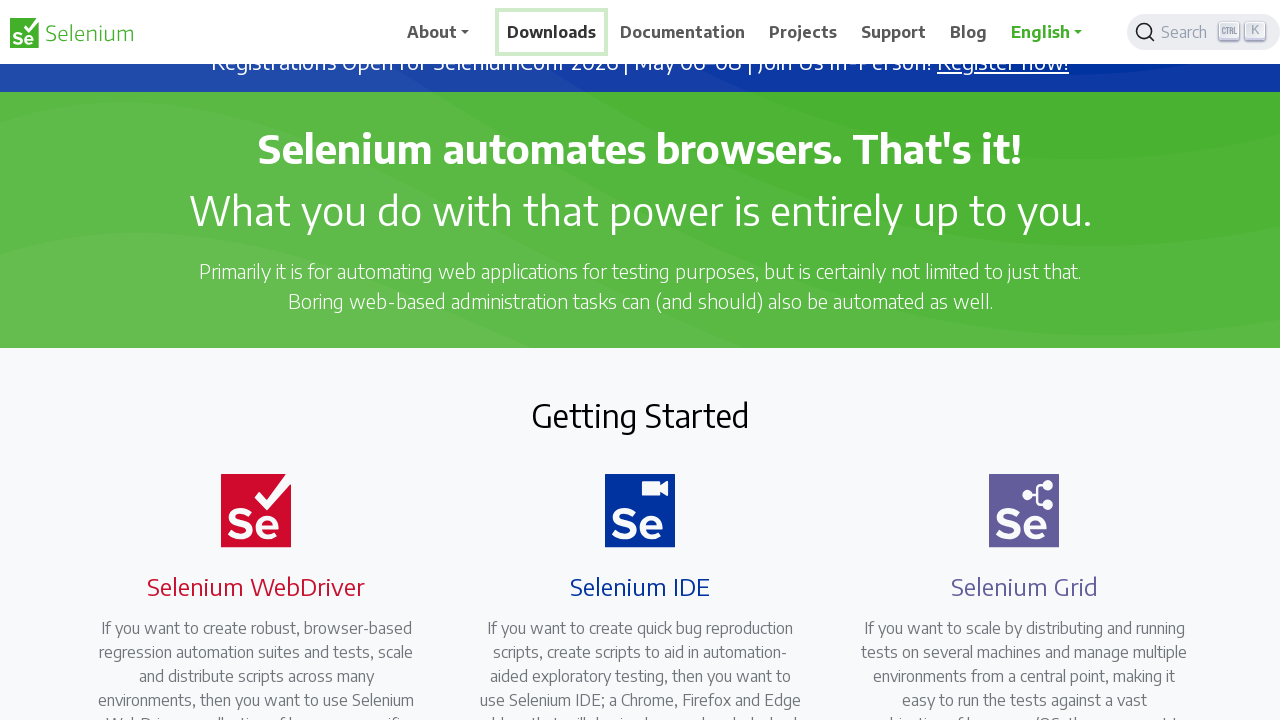

Pressed ArrowDown key to navigate context menu (second time)
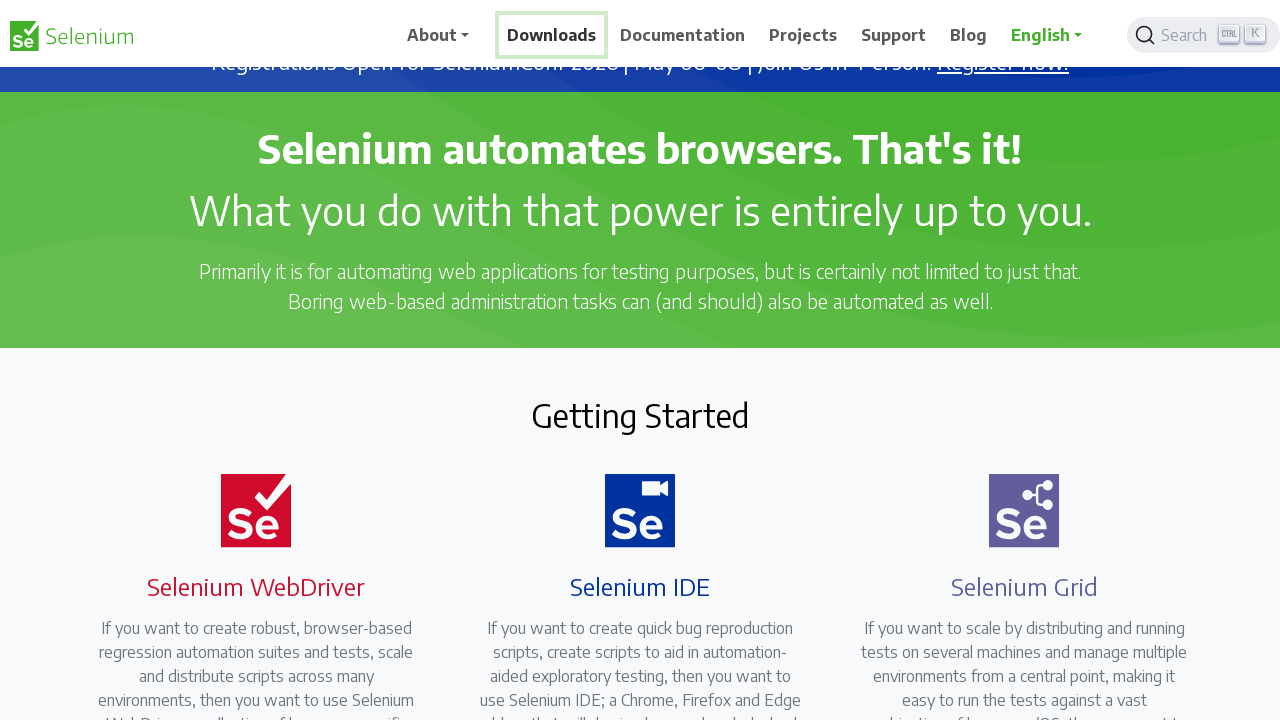

Waited for menu navigation
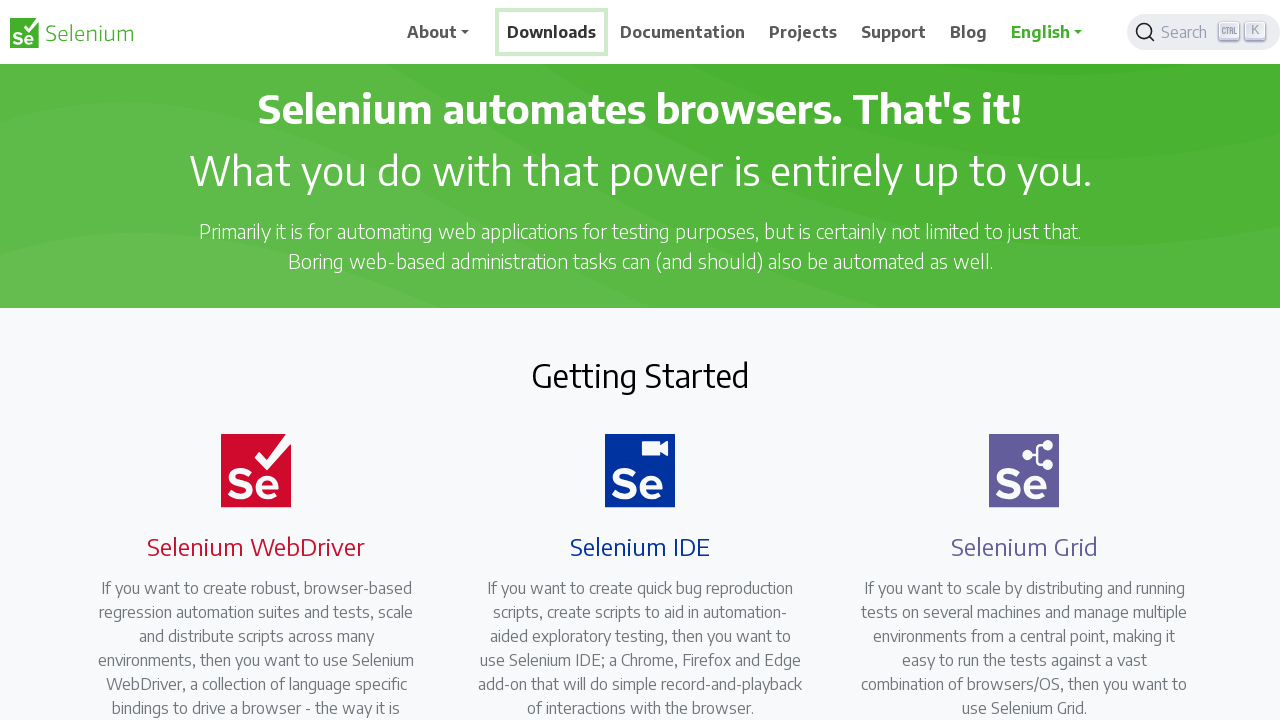

Pressed Enter to select the highlighted context menu option
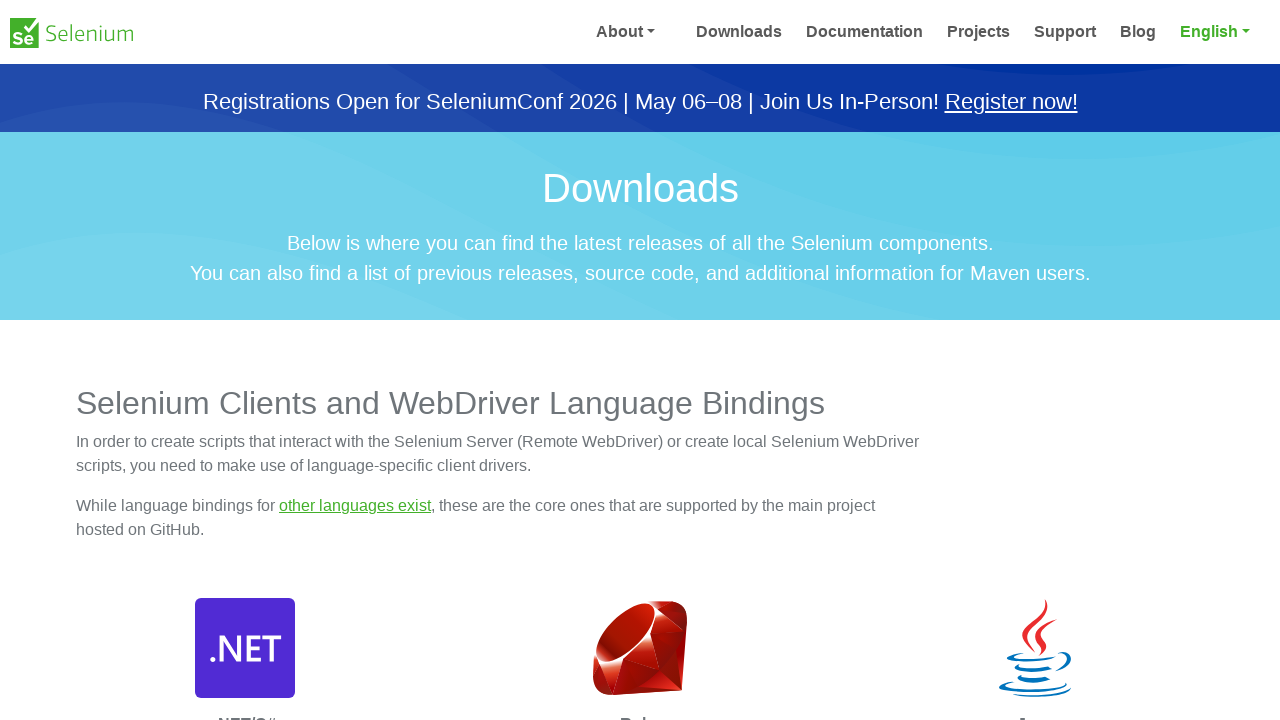

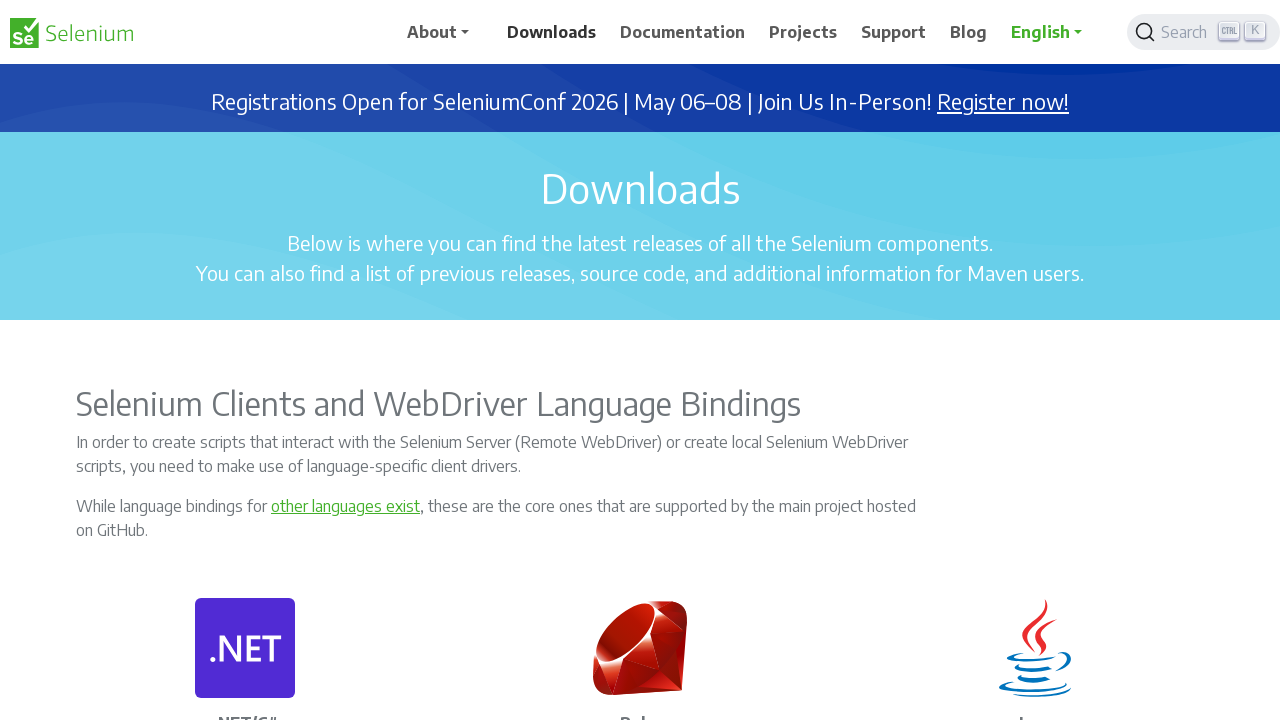